Tests that all table links on the "I" letter page of the Browse Languages section are present and clickable by navigating through the menu structure.

Starting URL: http://www.99-bottles-of-beer.net/

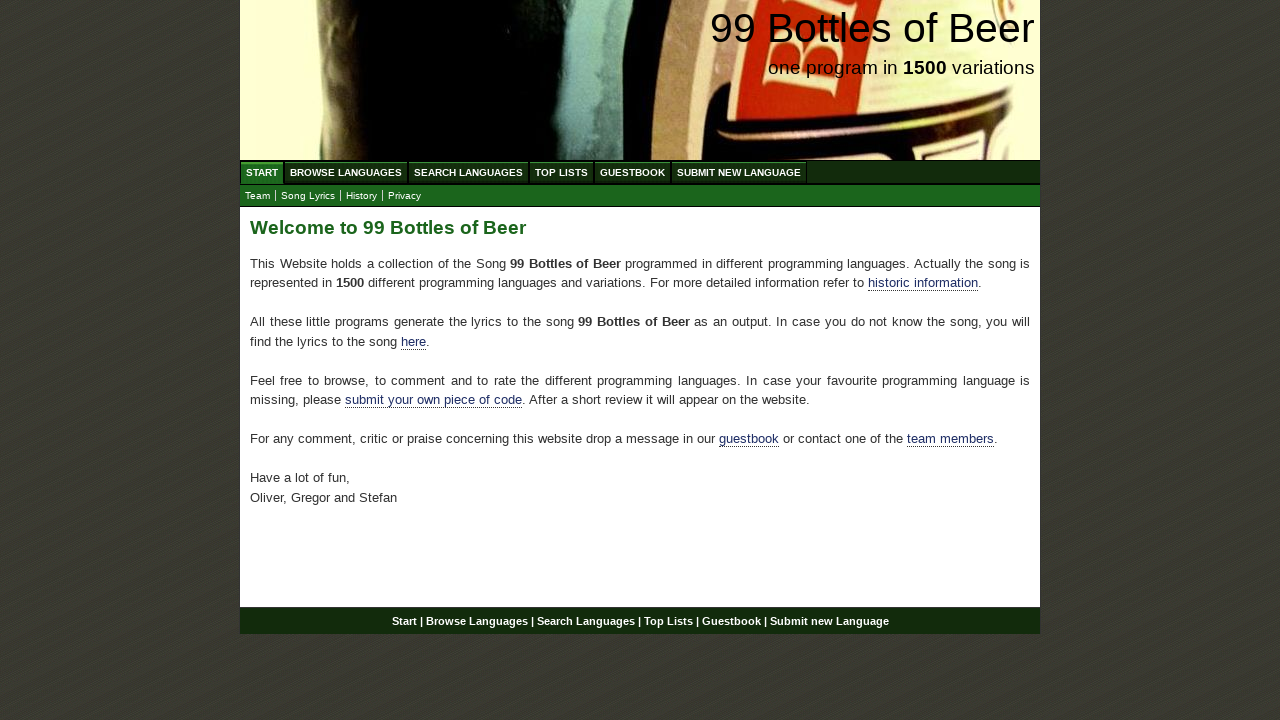

Clicked 'Browse Languages' menu link at (346, 172) on a[href='/abc.html']
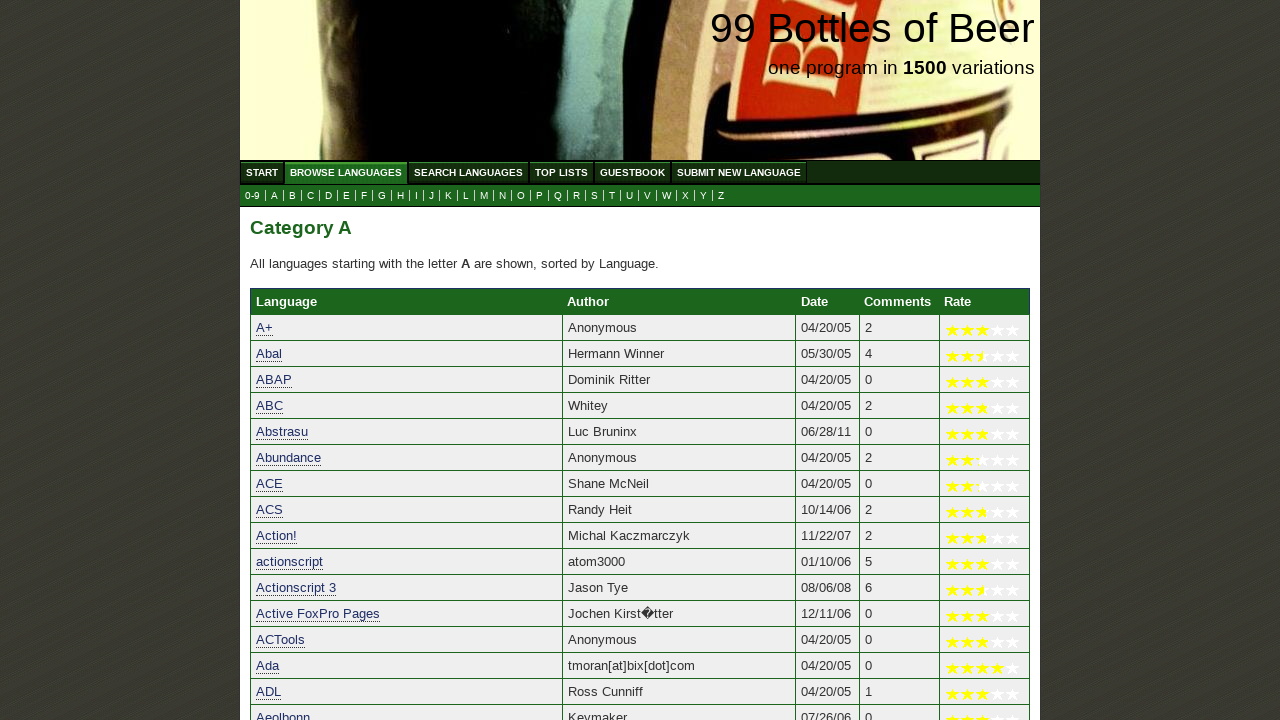

ABC page loaded and 'I' submenu link is visible
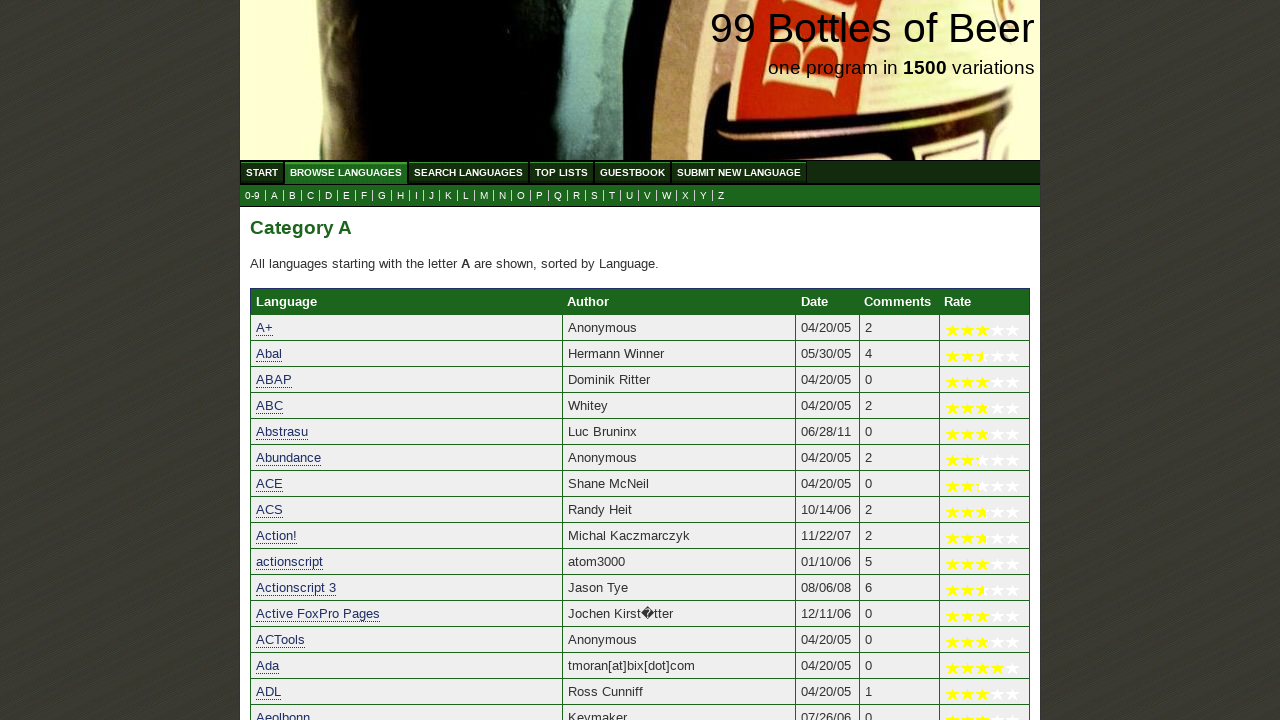

Clicked 'I' letter submenu link at (416, 196) on a[href='i.html']
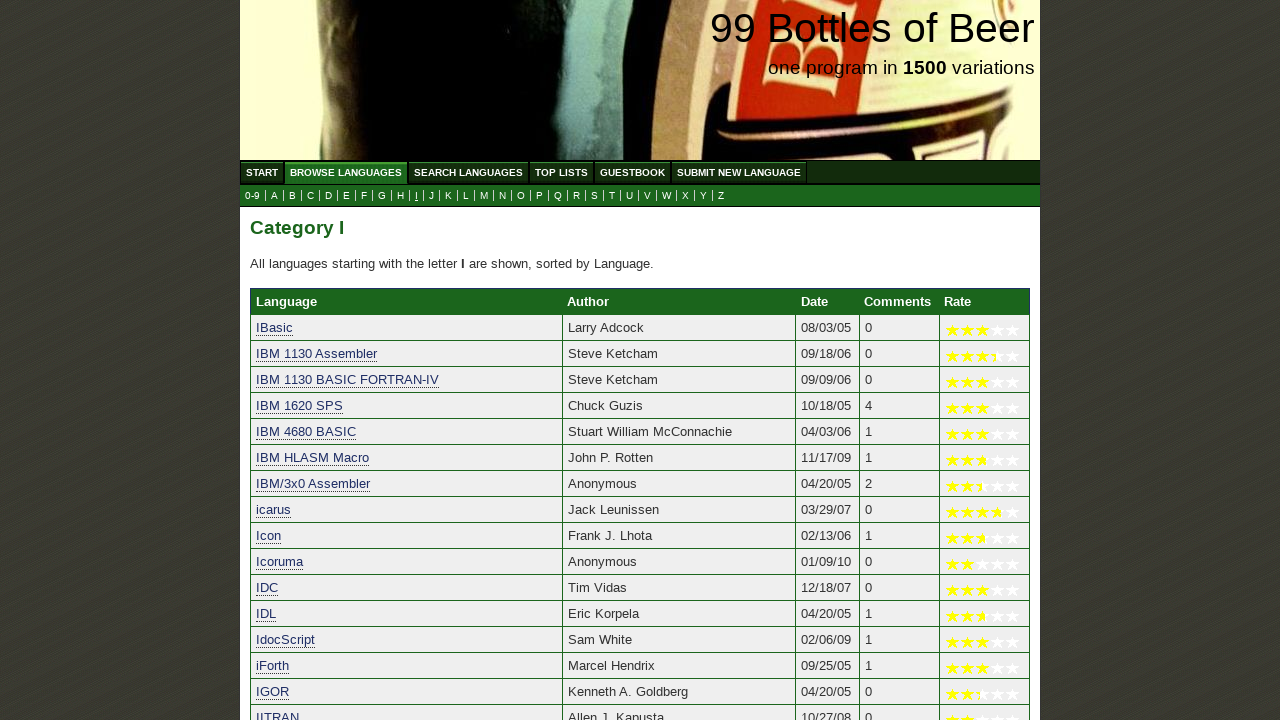

Table loaded on 'I' letter page
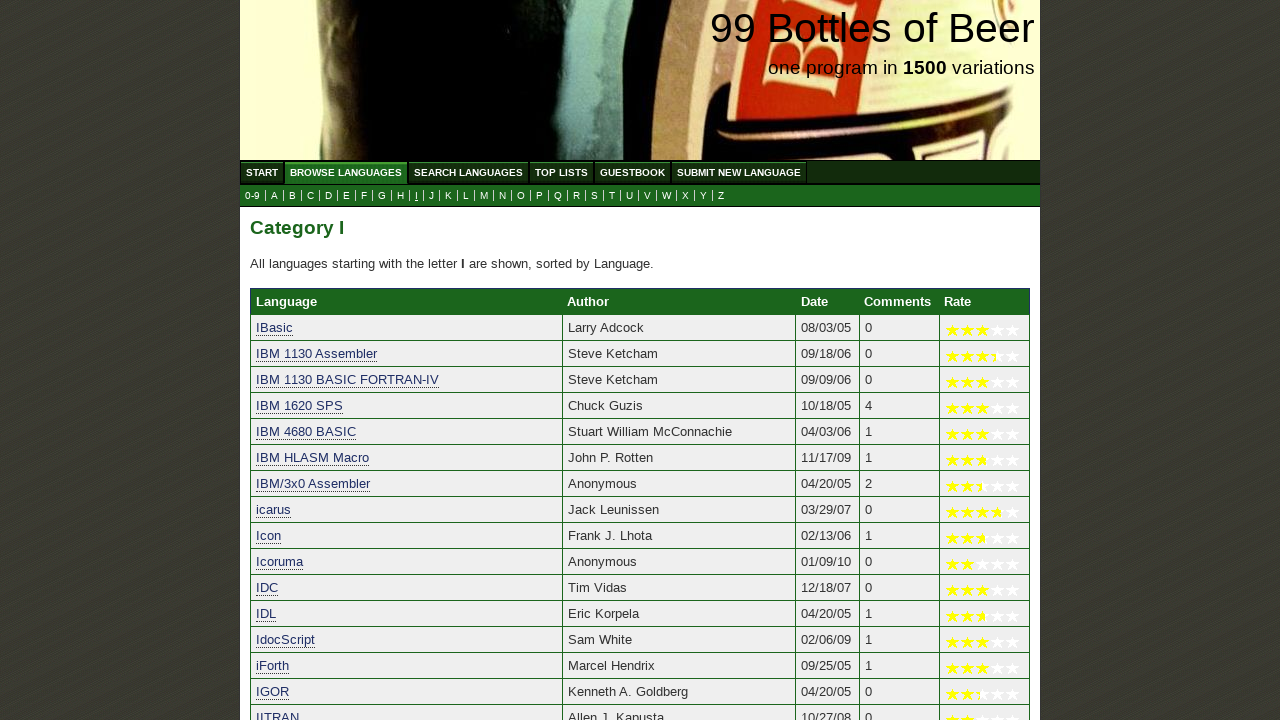

First table link is visible and ready
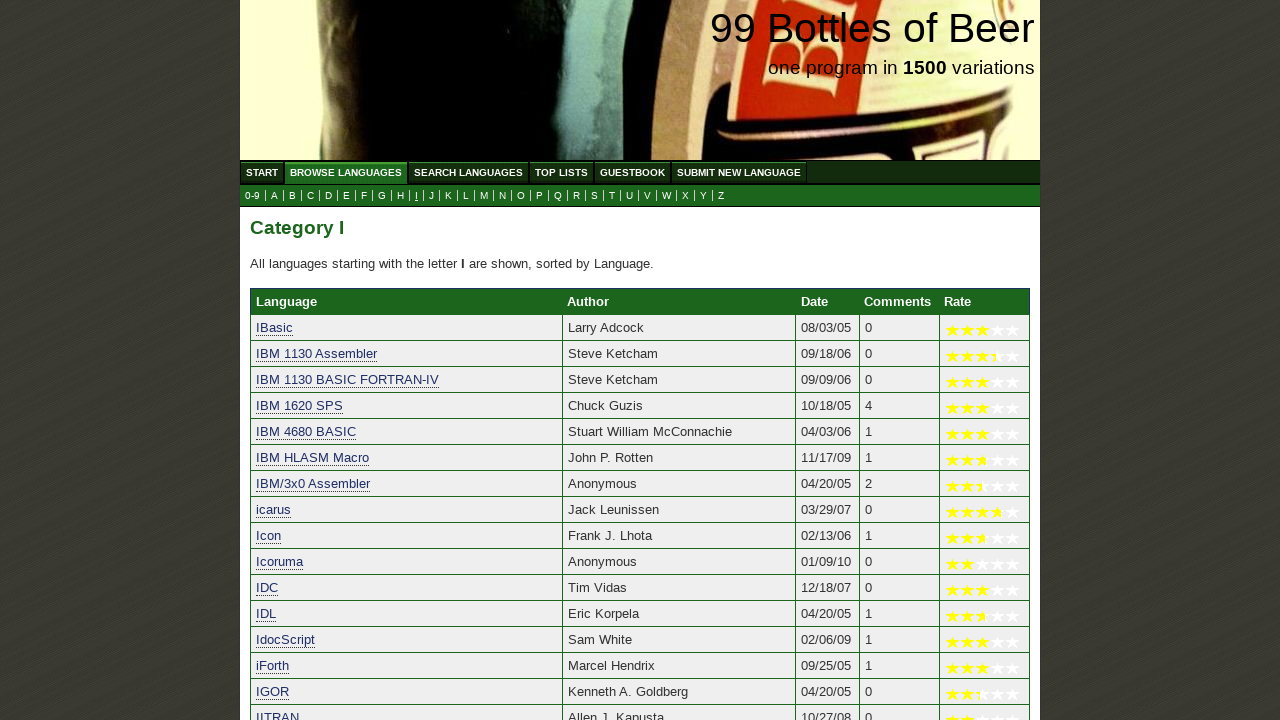

Verified that 44 table links are present
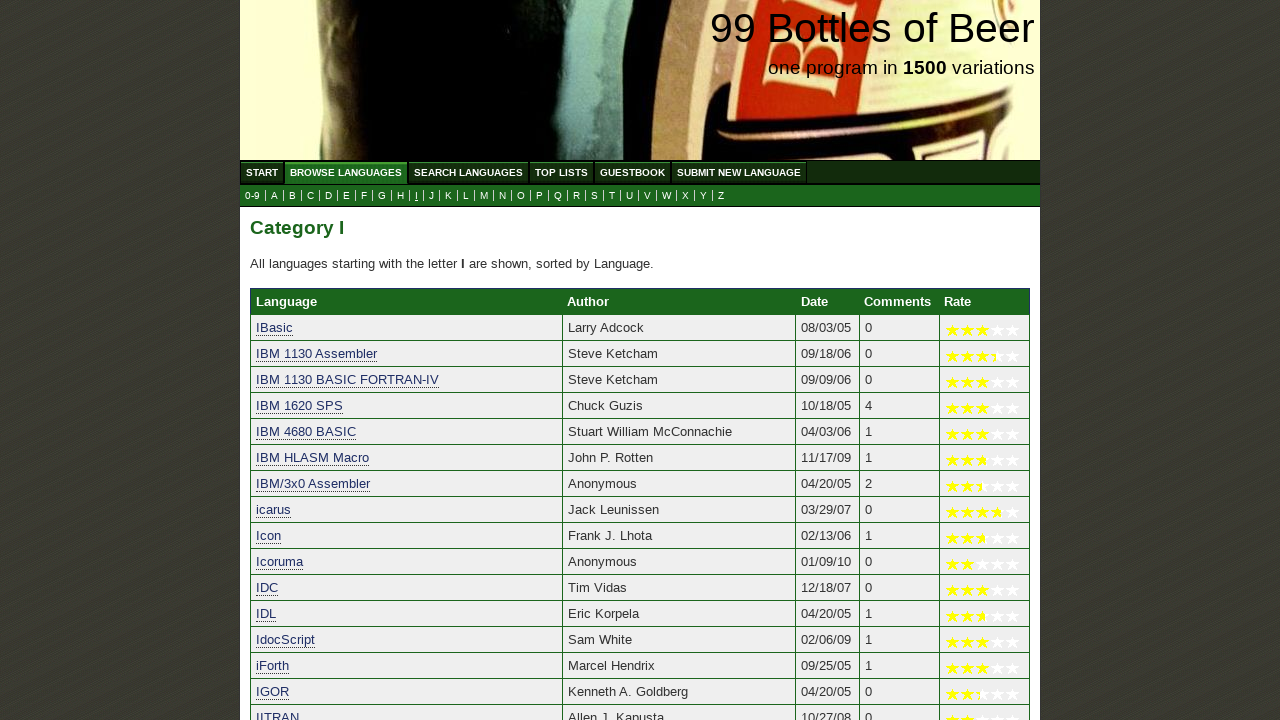

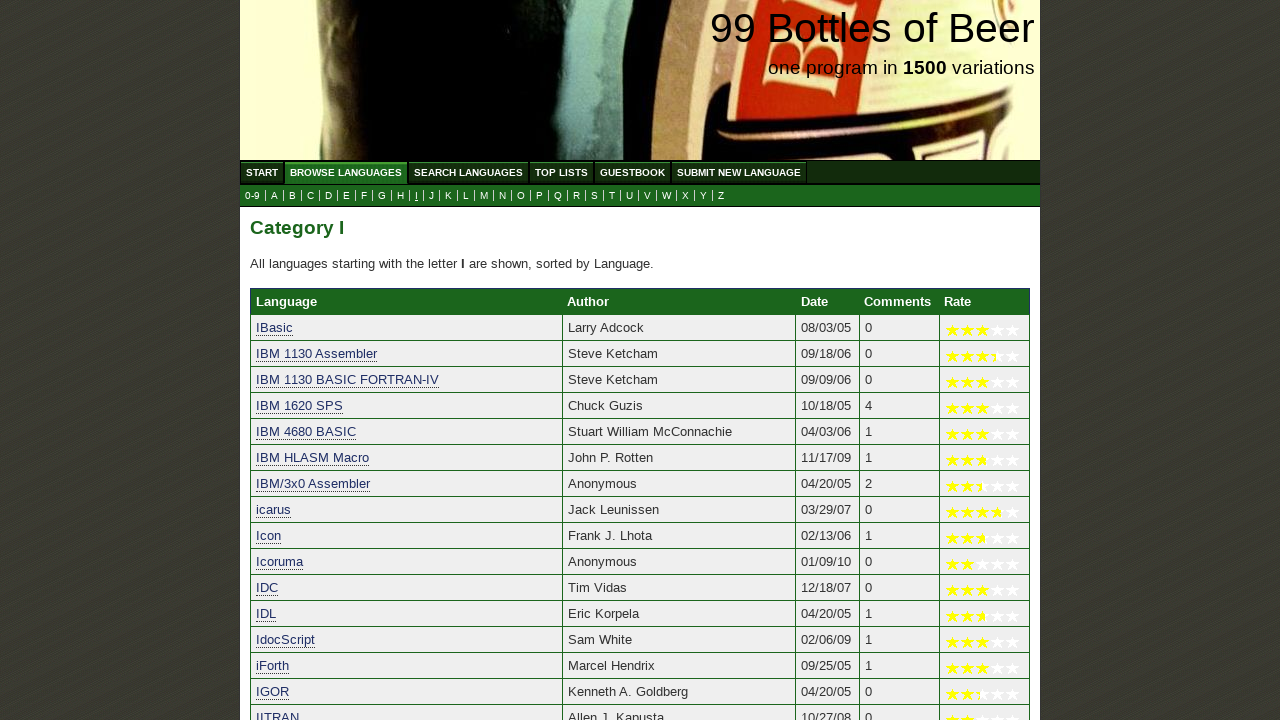